Checks if scrollbar is present on the search results page using JavaScript

Starting URL: https://www.flipkart.com/search?q=iphone+13

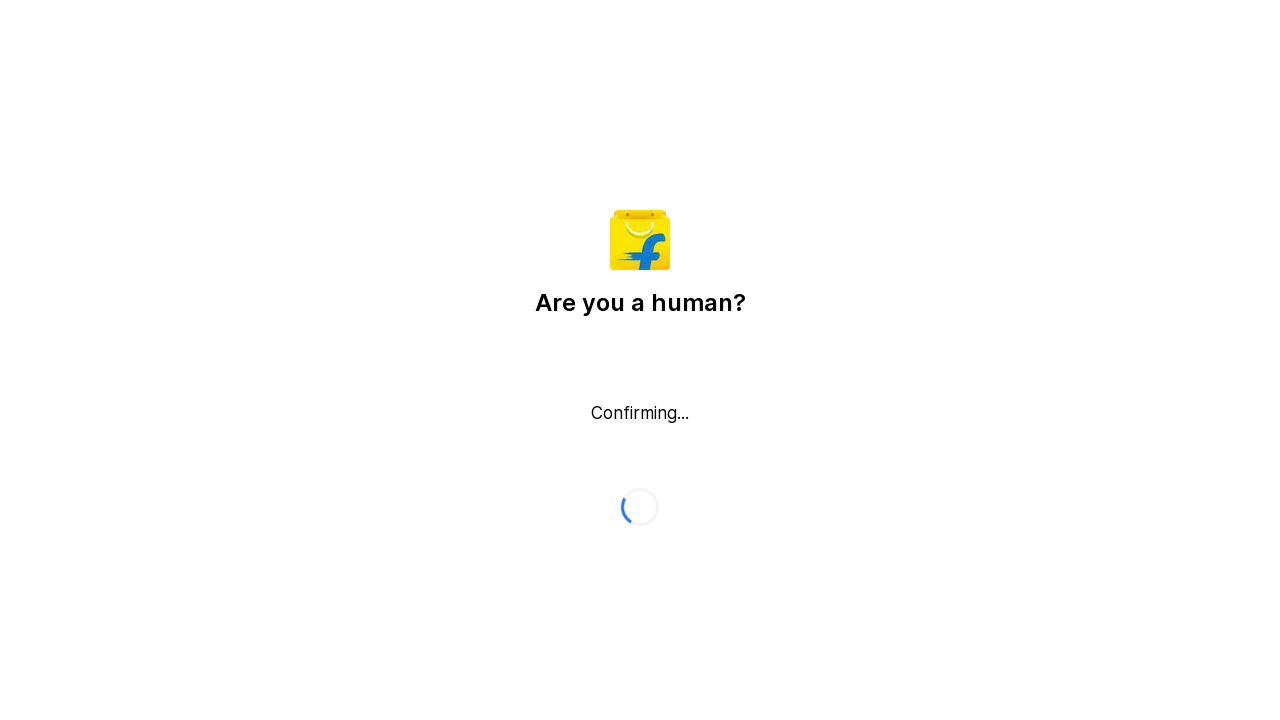

Navigated to Flipkart search results page for iPhone 13
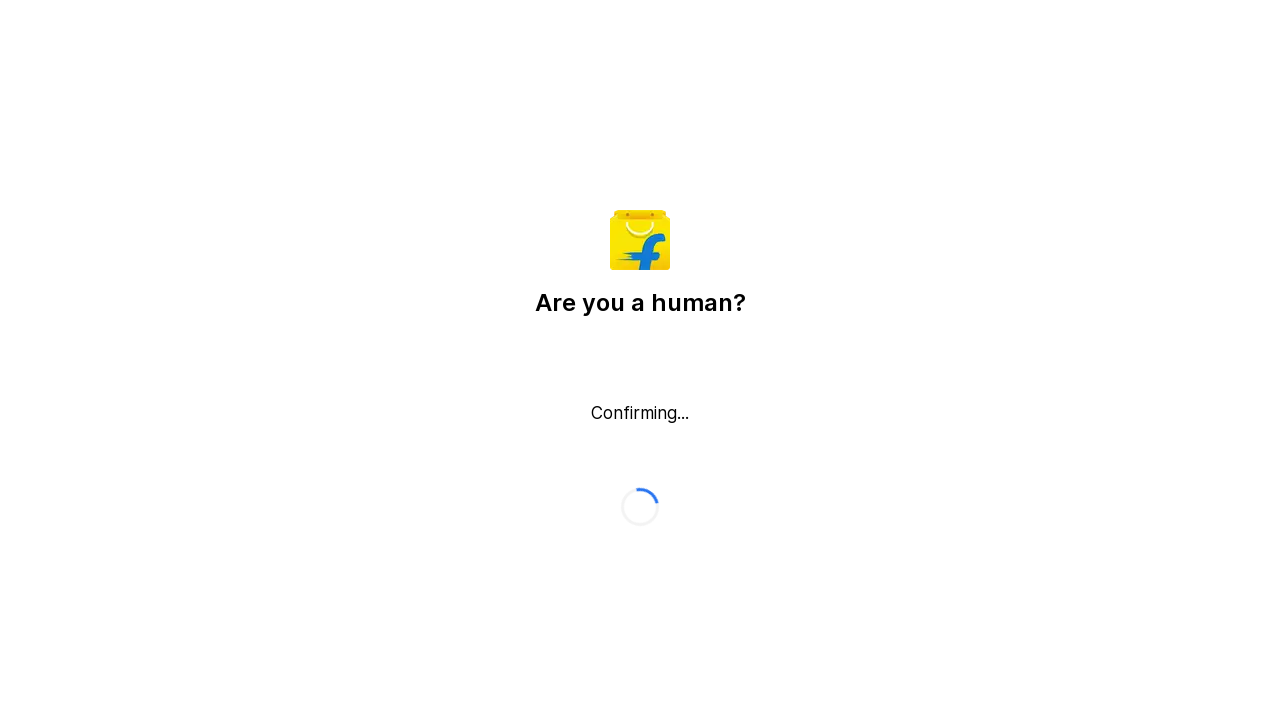

Evaluated JavaScript to check if scrollbar is present on the page
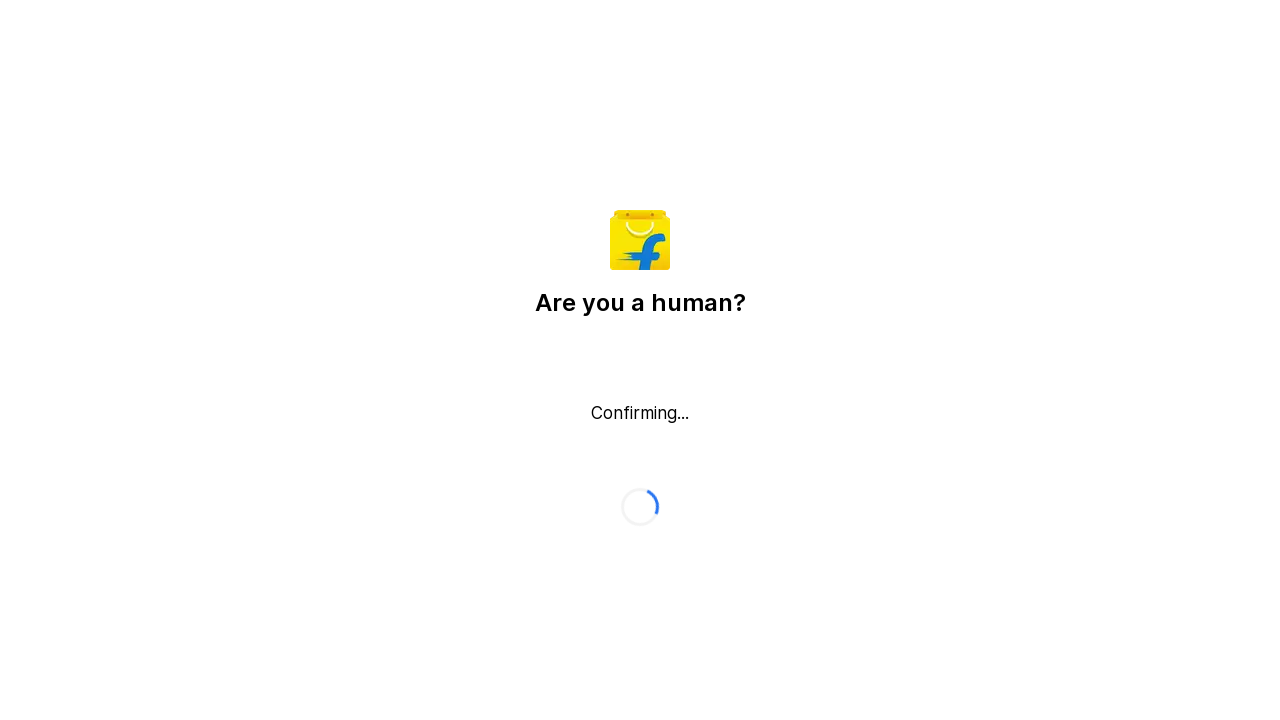

Confirmed that scrollbar is present on search results page
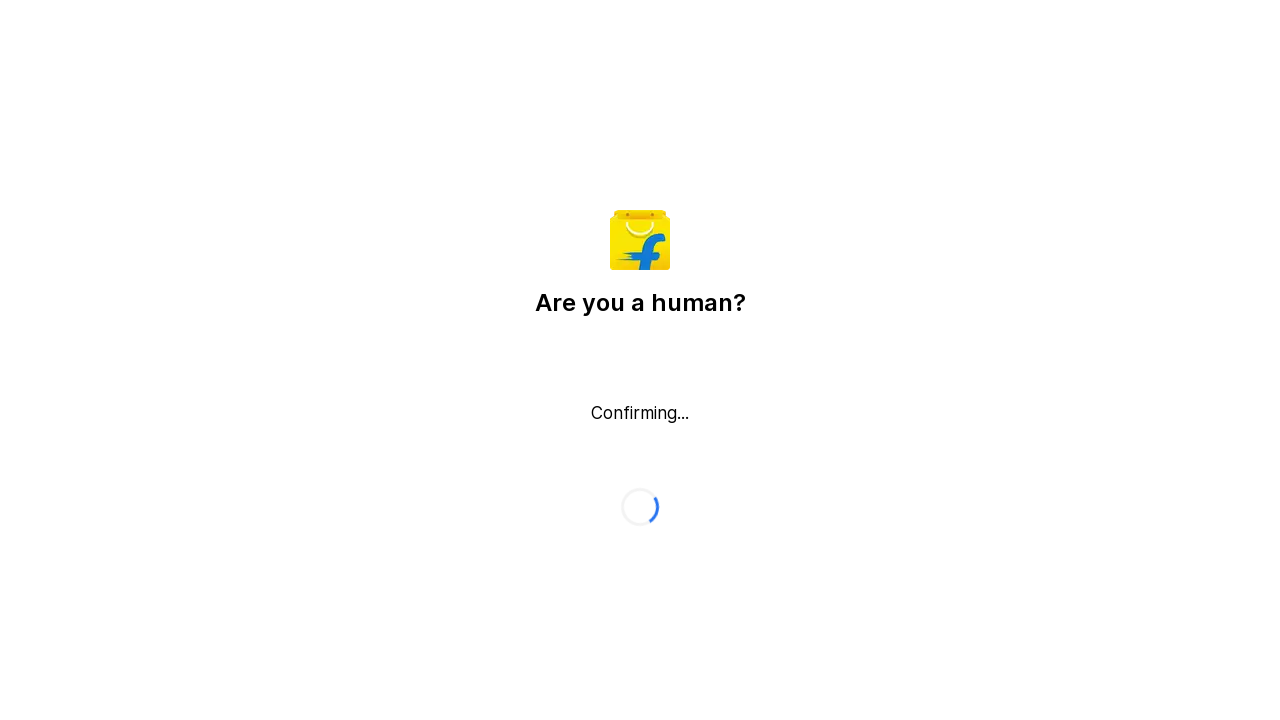

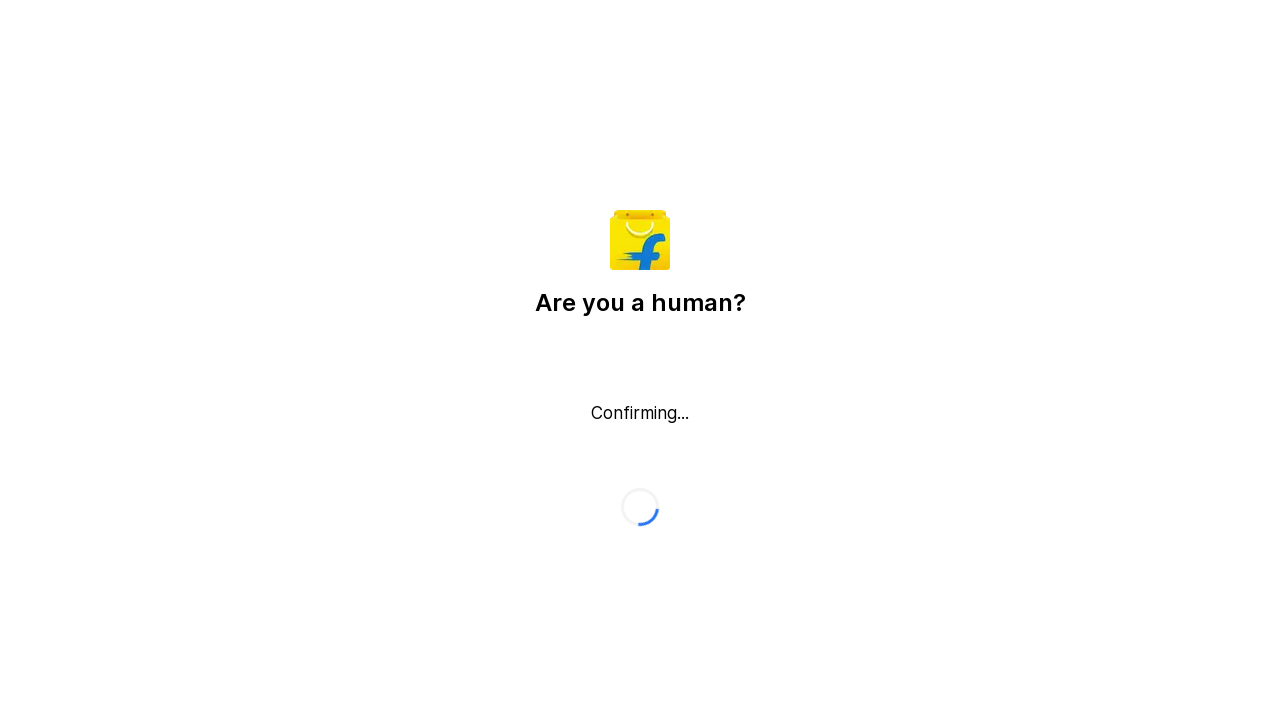